Navigates to OrangeHRM login page and clicks on an external link (5th link that opens in a new tab), demonstrating browser window handling.

Starting URL: https://opensource-demo.orangehrmlive.com/web/index.php/auth/login

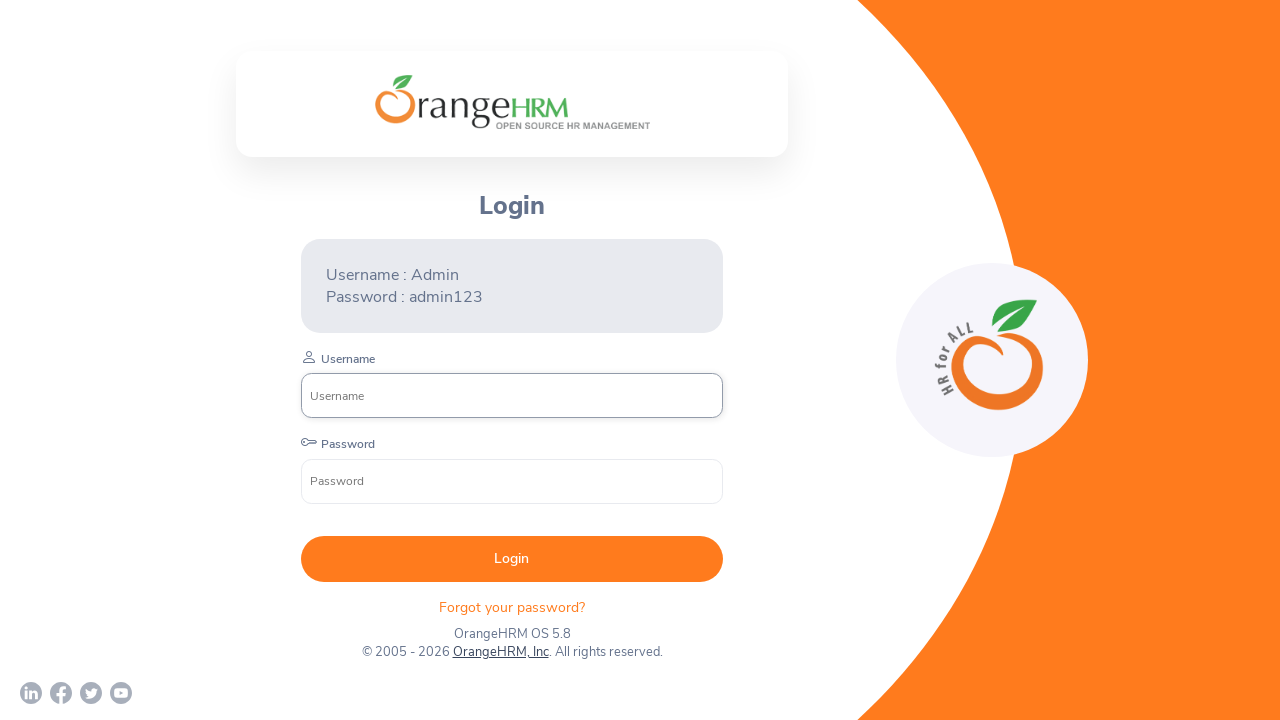

Set viewport size to 1920x1080
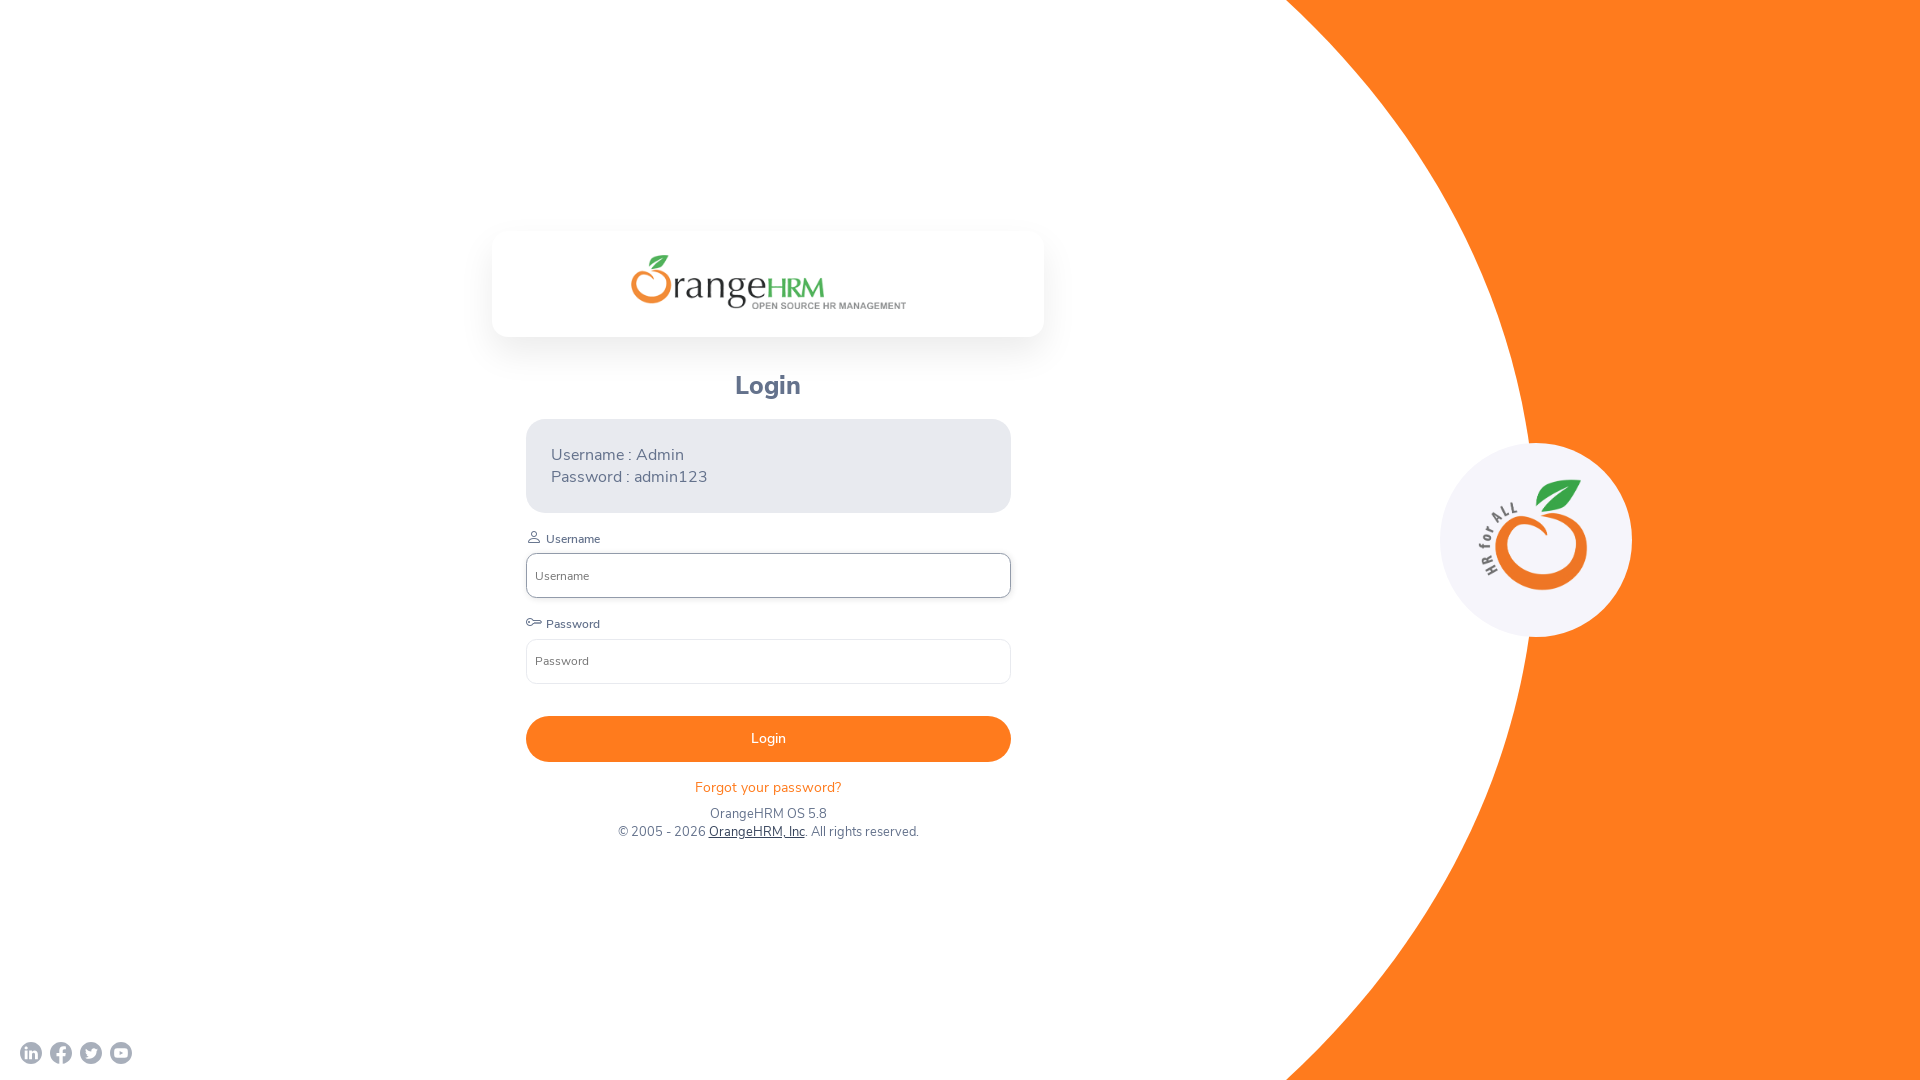

Waited for page to reach networkidle state
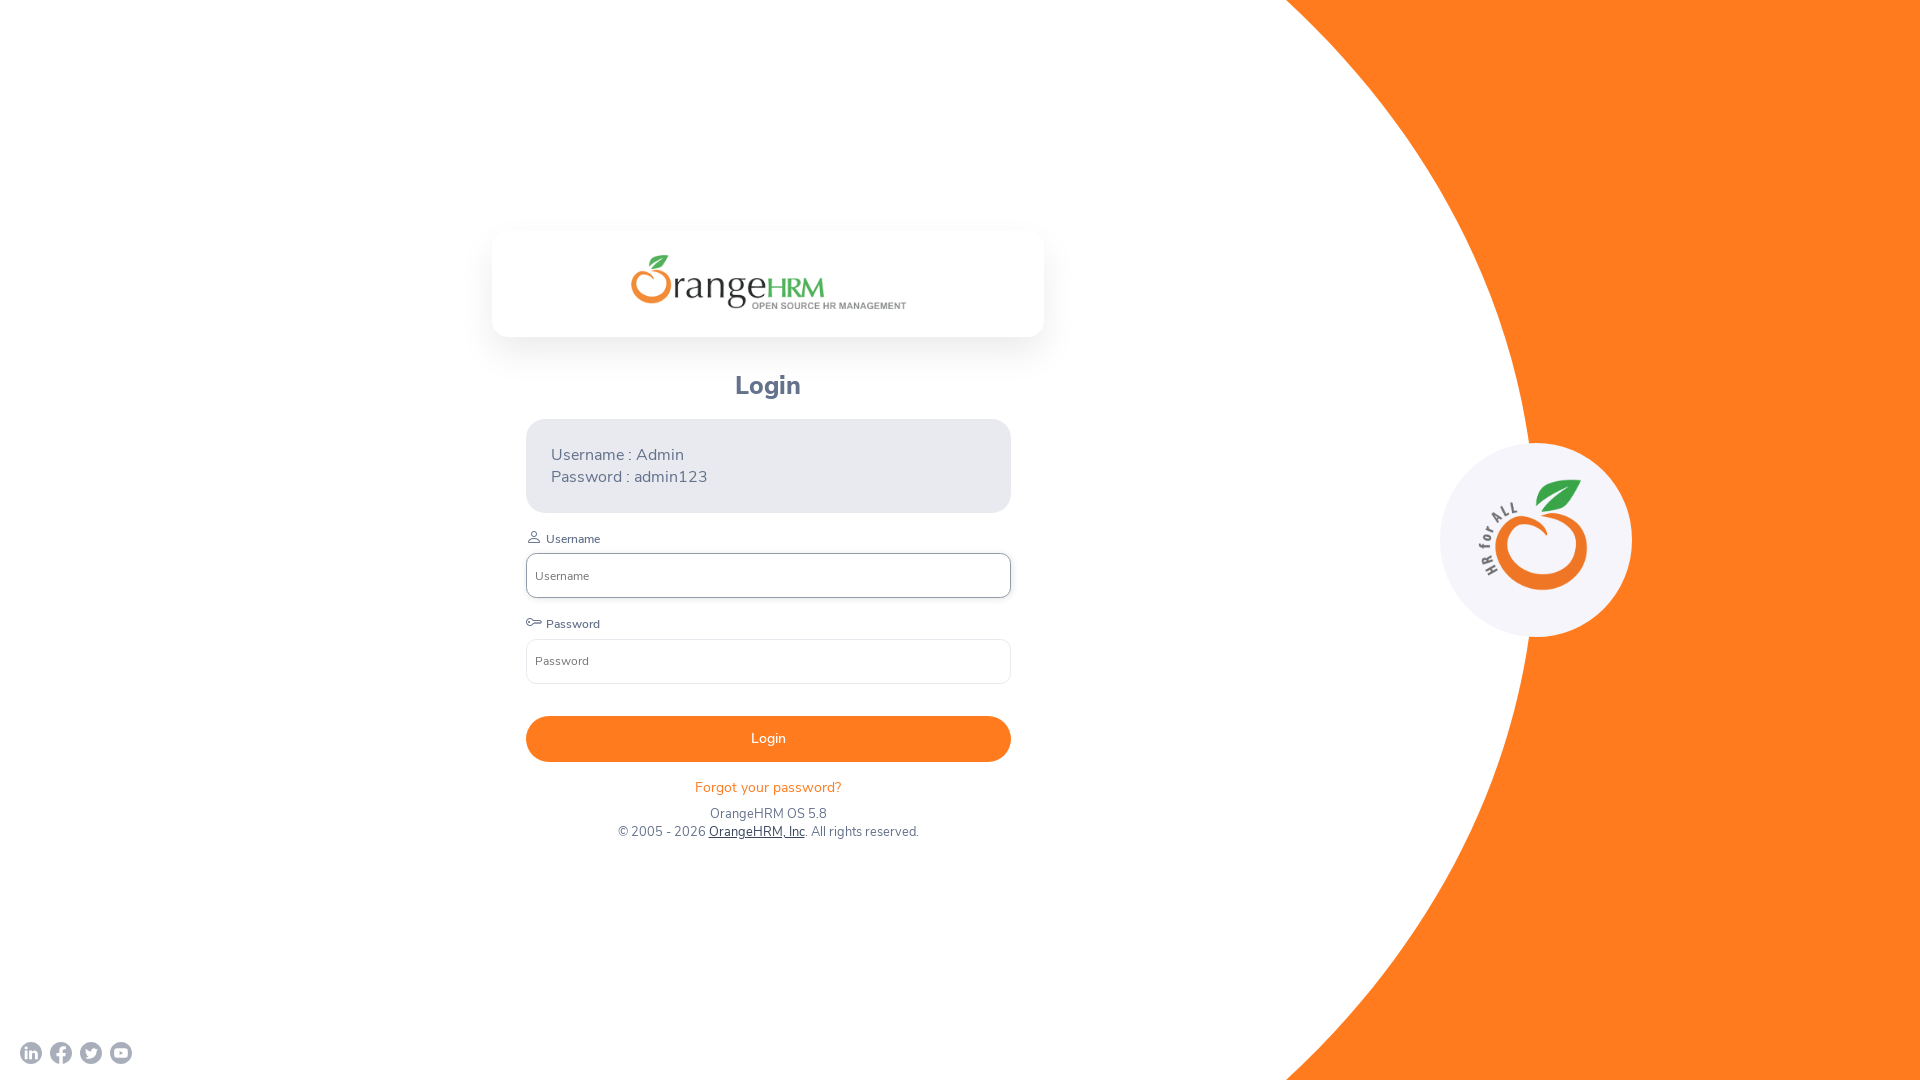

Clicked on the 5th external link that opens in new tab at (756, 832) on (//a[@target='_blank'])[5]
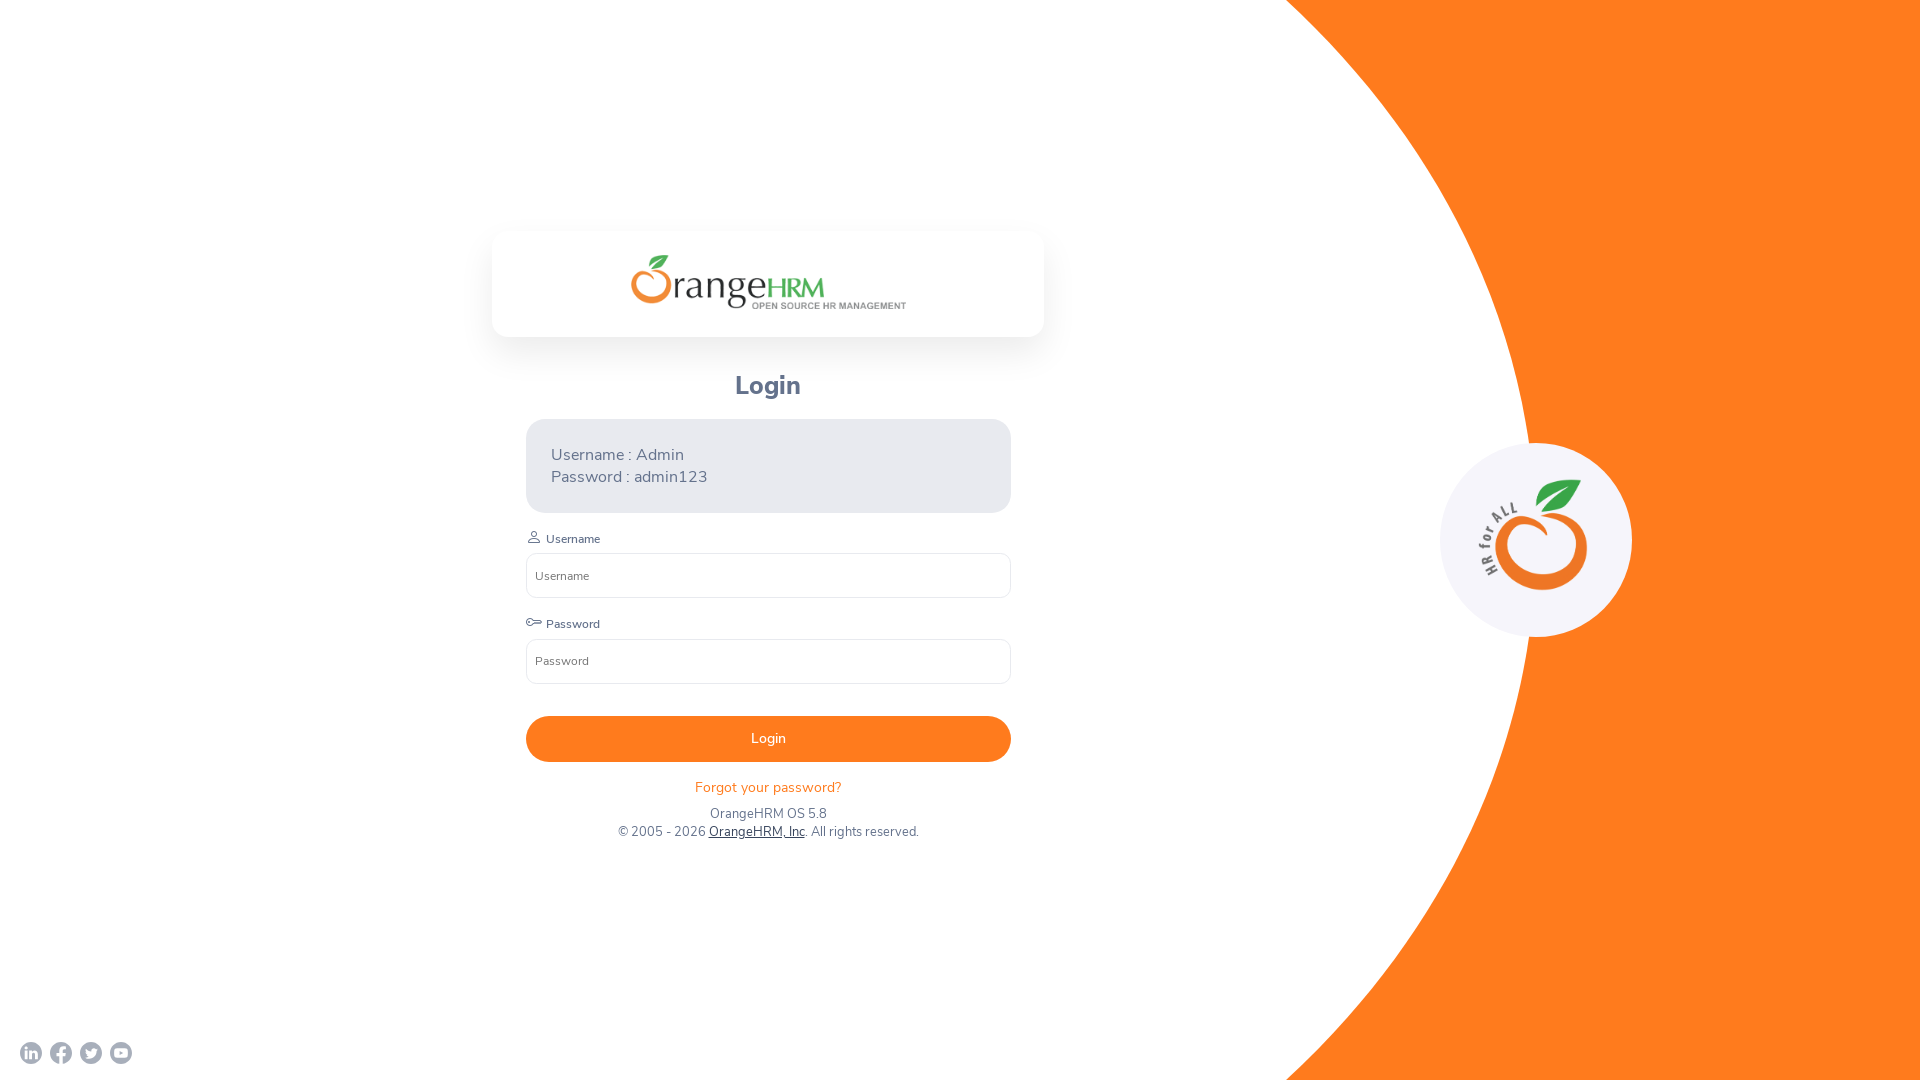

Waited 2 seconds for new page/tab to load
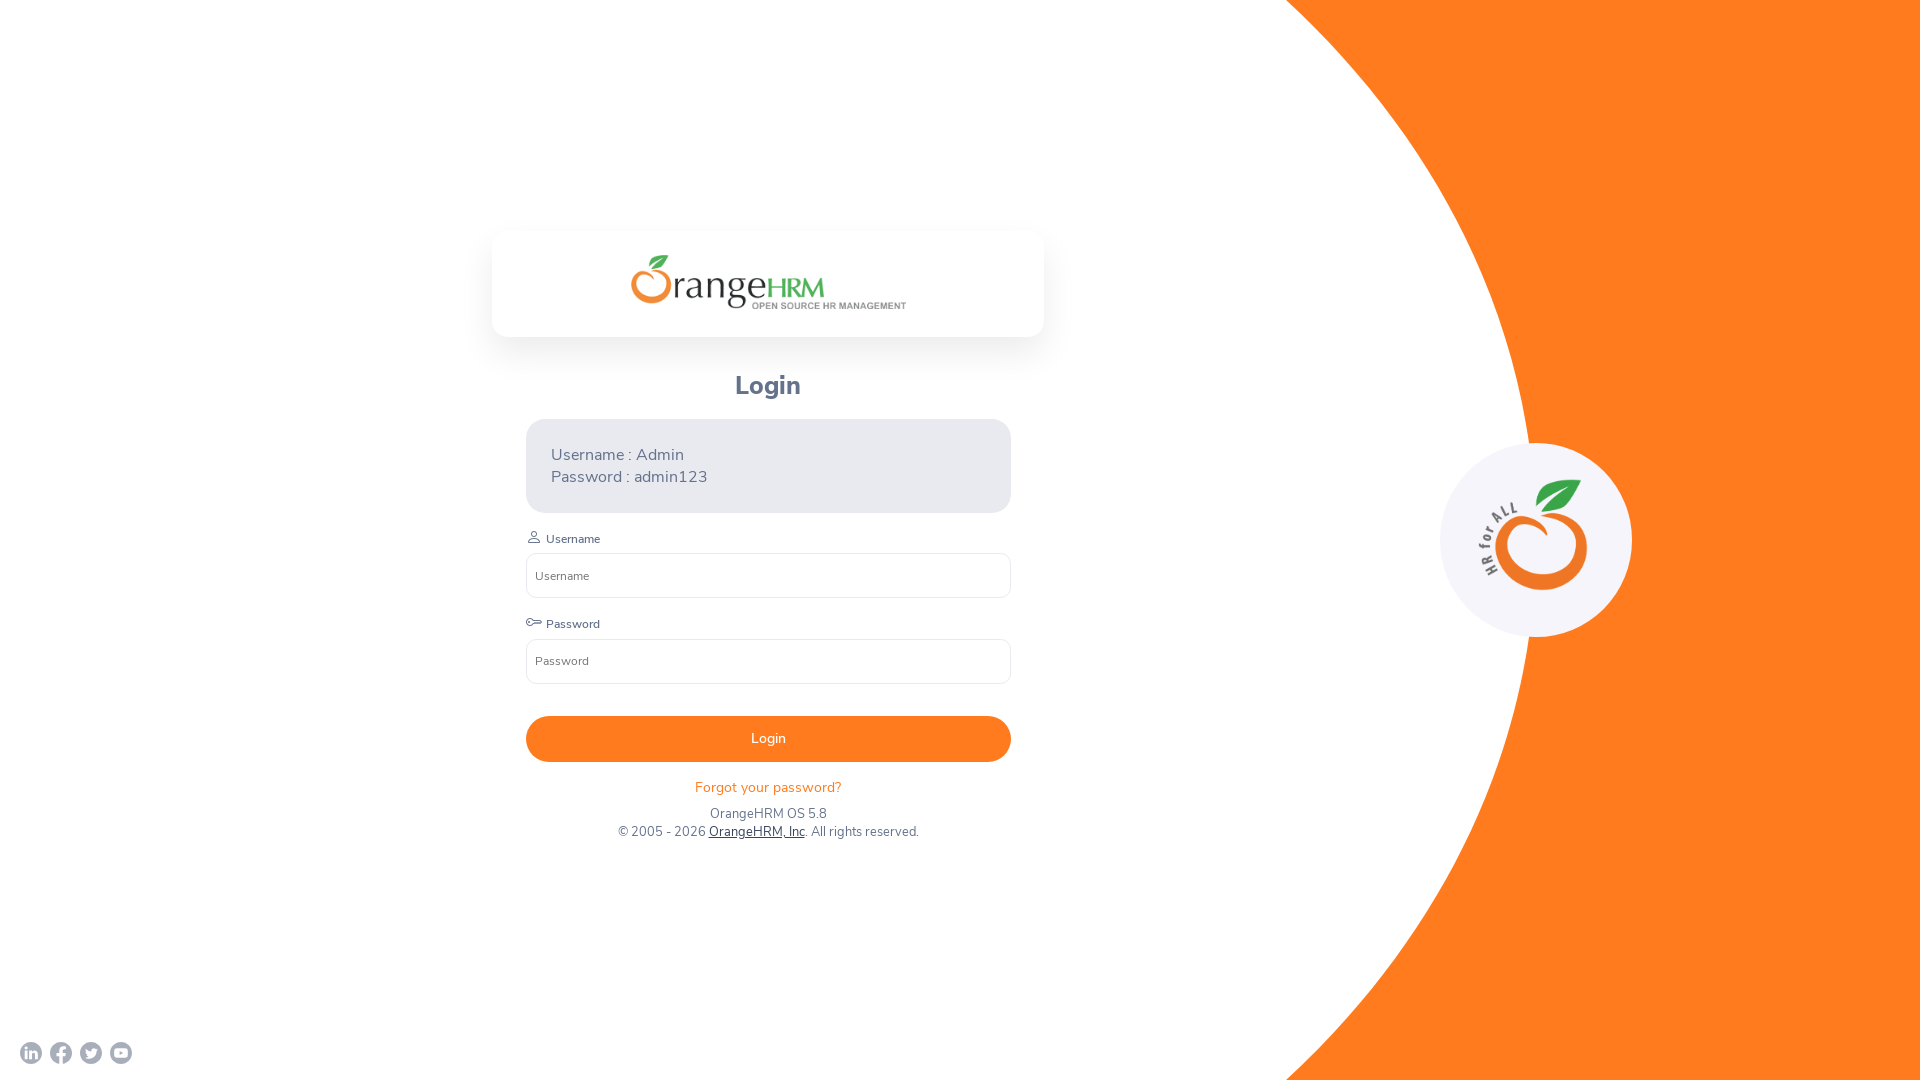

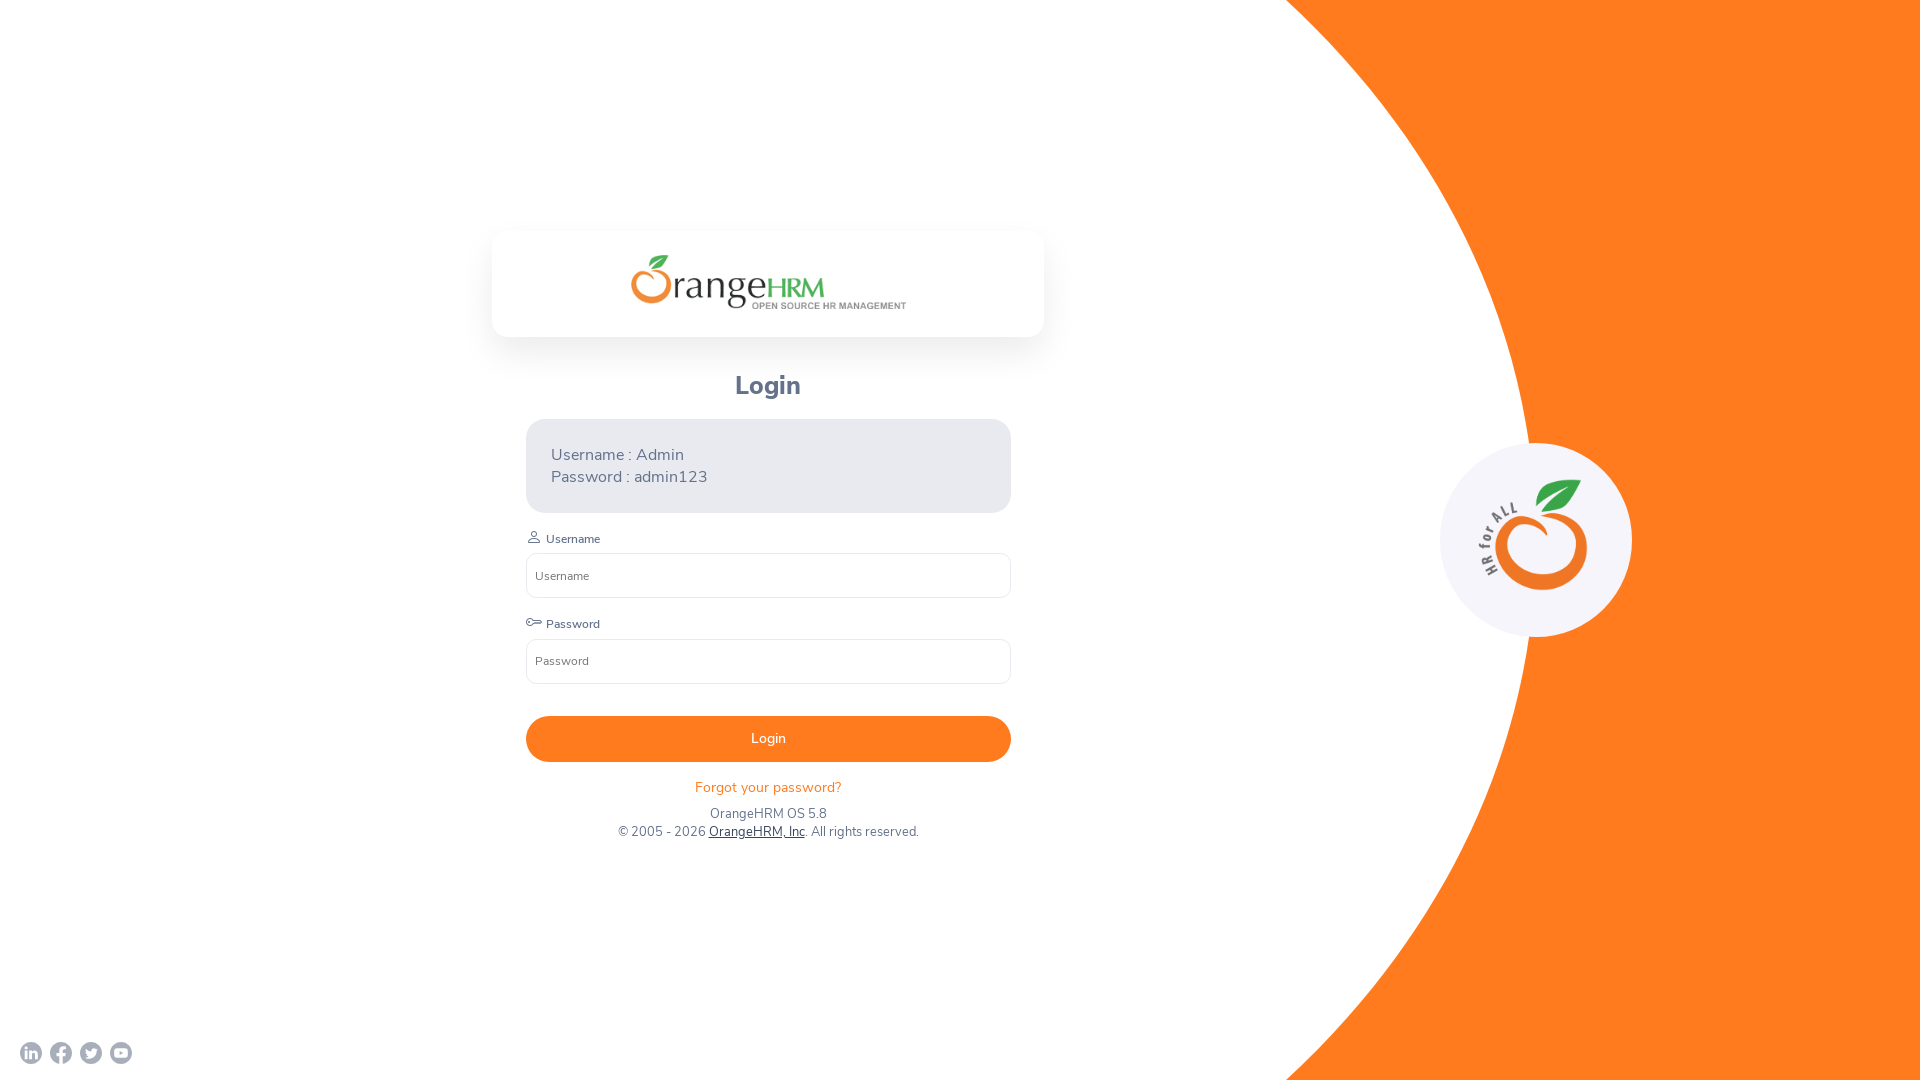